Navigates to FirstCry e-commerce website homepage and waits for the page to load

Starting URL: https://www.firstcry.com/

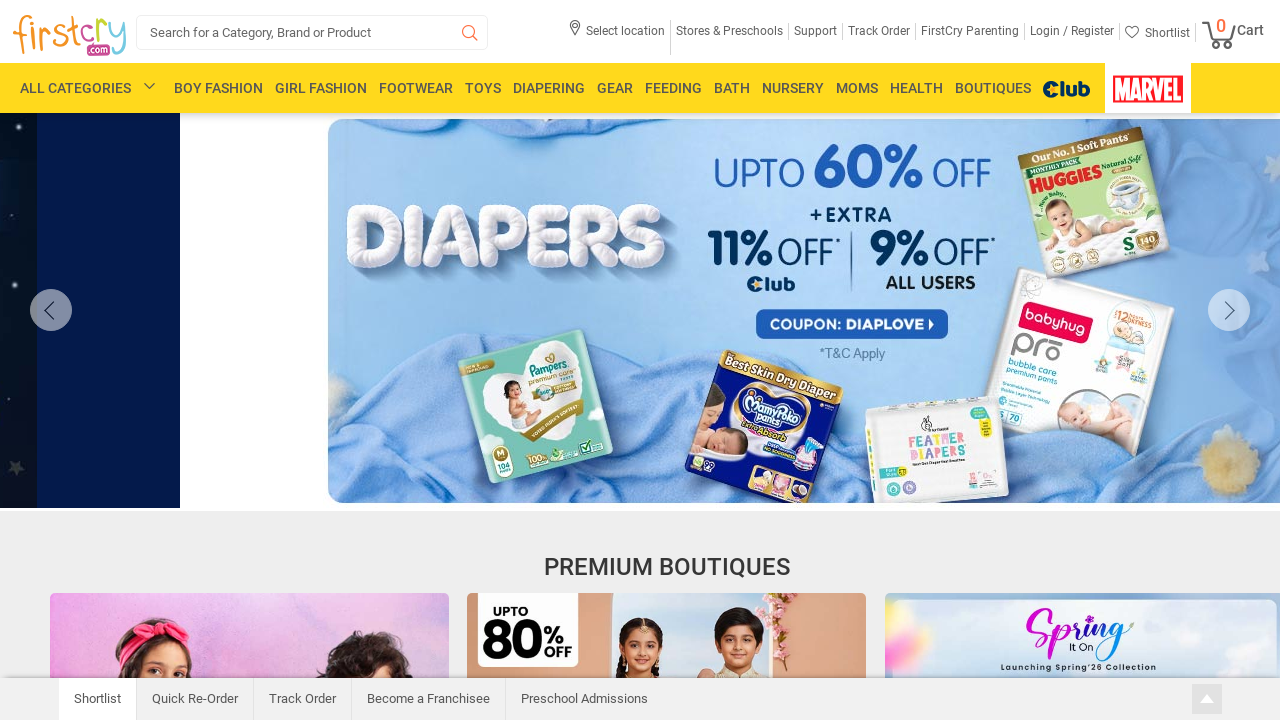

Waited for FirstCry homepage to reach domcontentloaded state
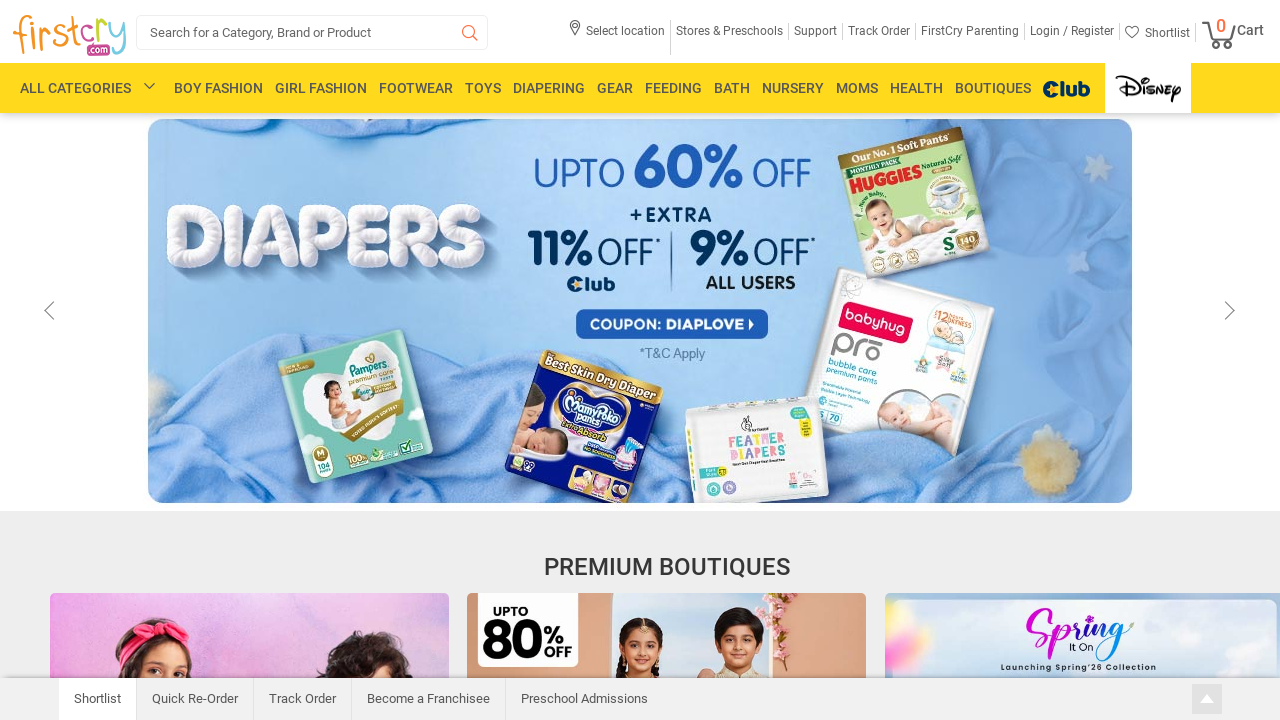

Waited additional 2 seconds for dynamic content to load
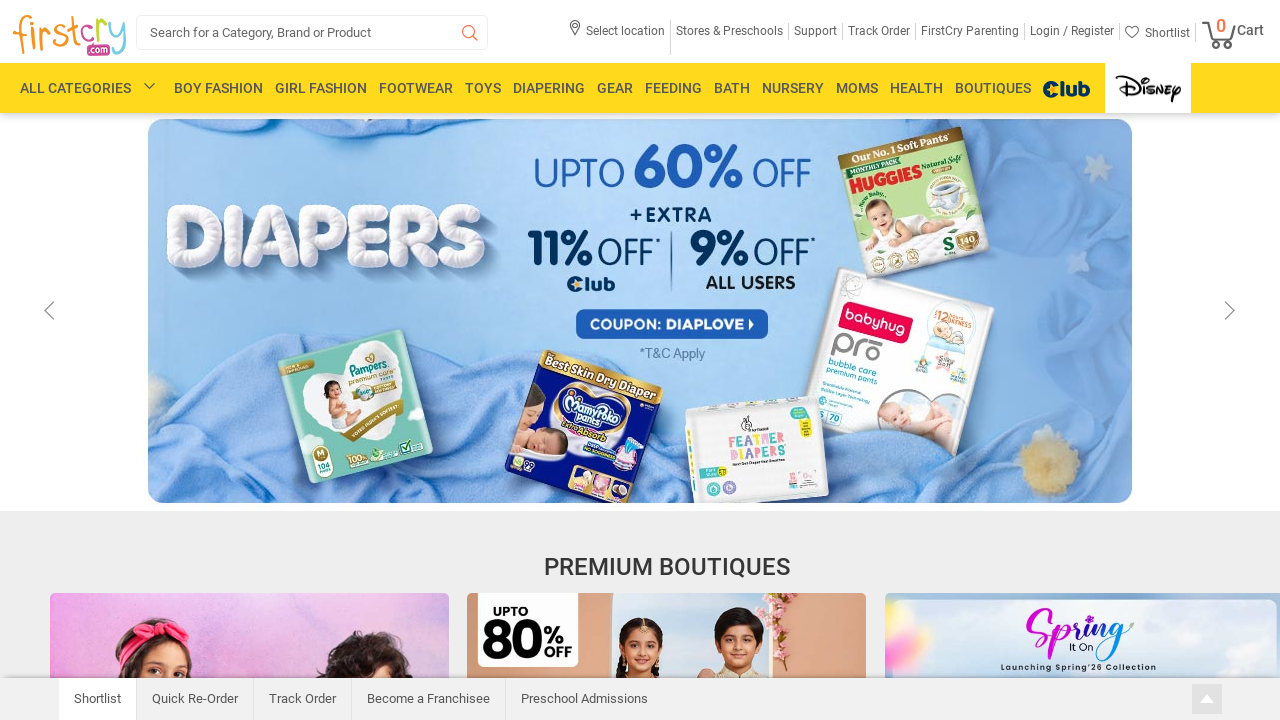

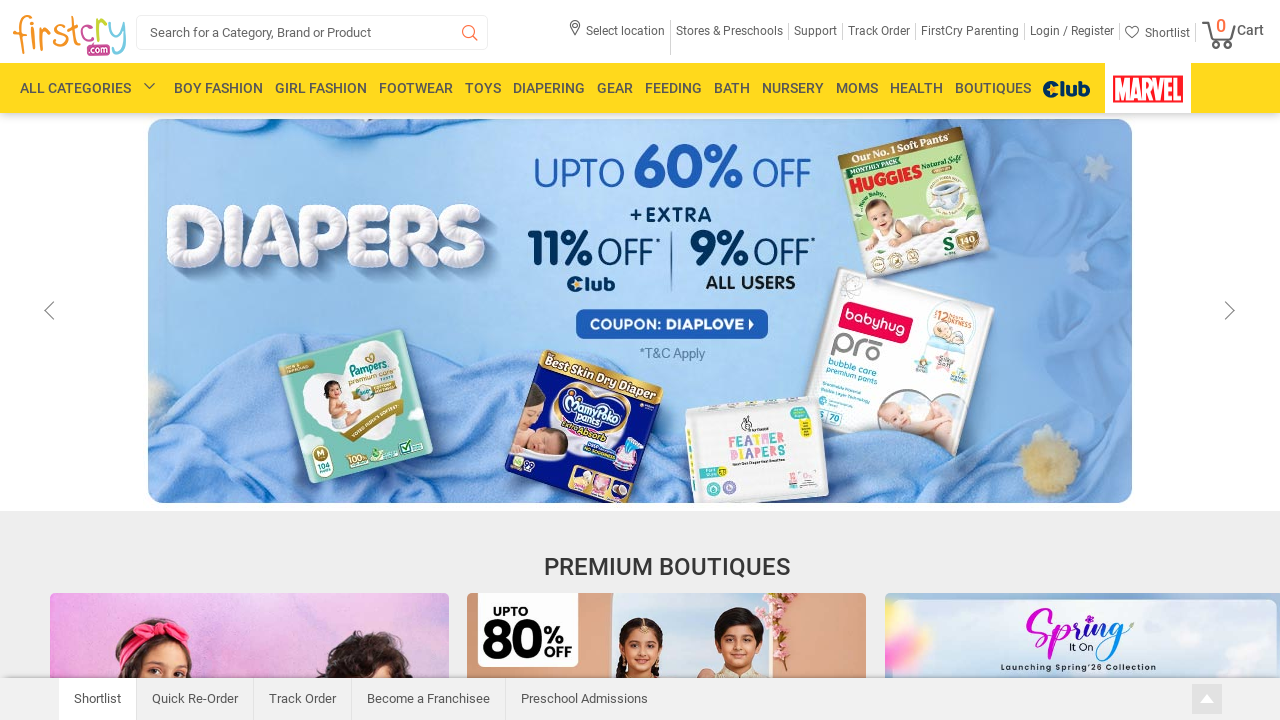